Tests context menu by navigating to the page, right-clicking on hot-spot element, and handling the alert

Starting URL: http://the-internet.herokuapp.com/

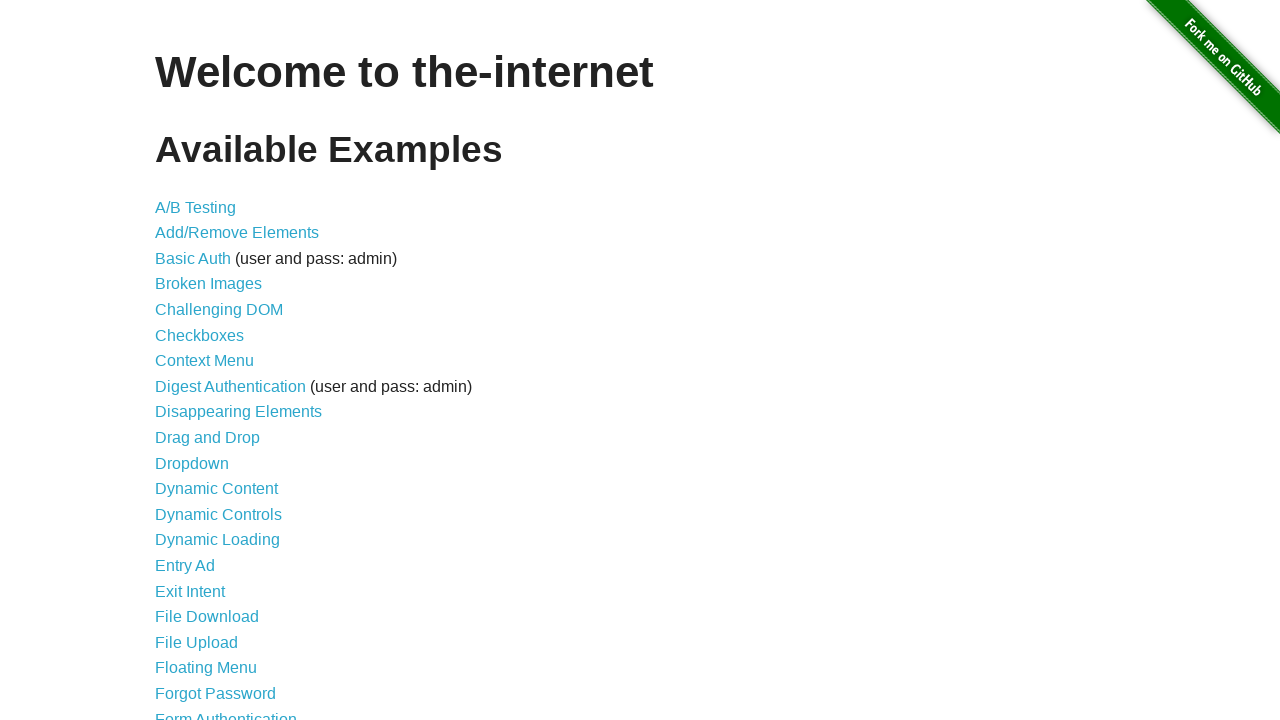

Clicked on Context Menu link at (204, 361) on text=Context Menu
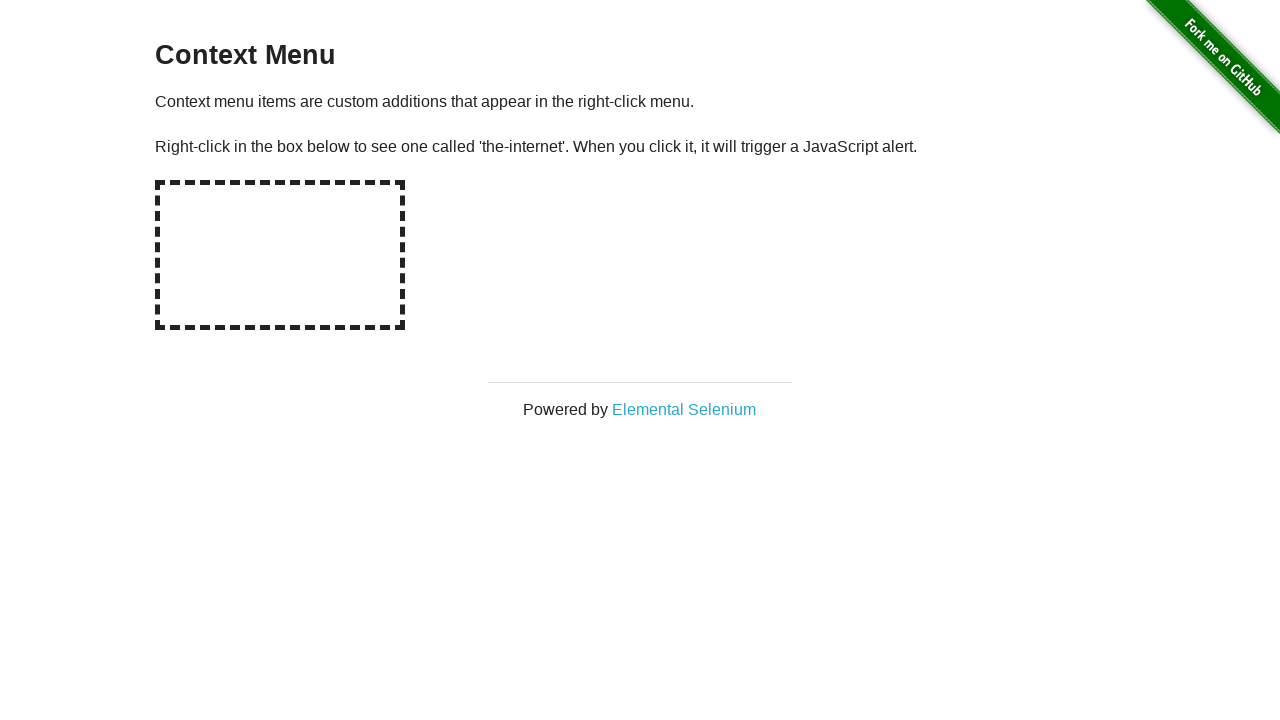

Navigated to context menu page (URL contains 'context_menu')
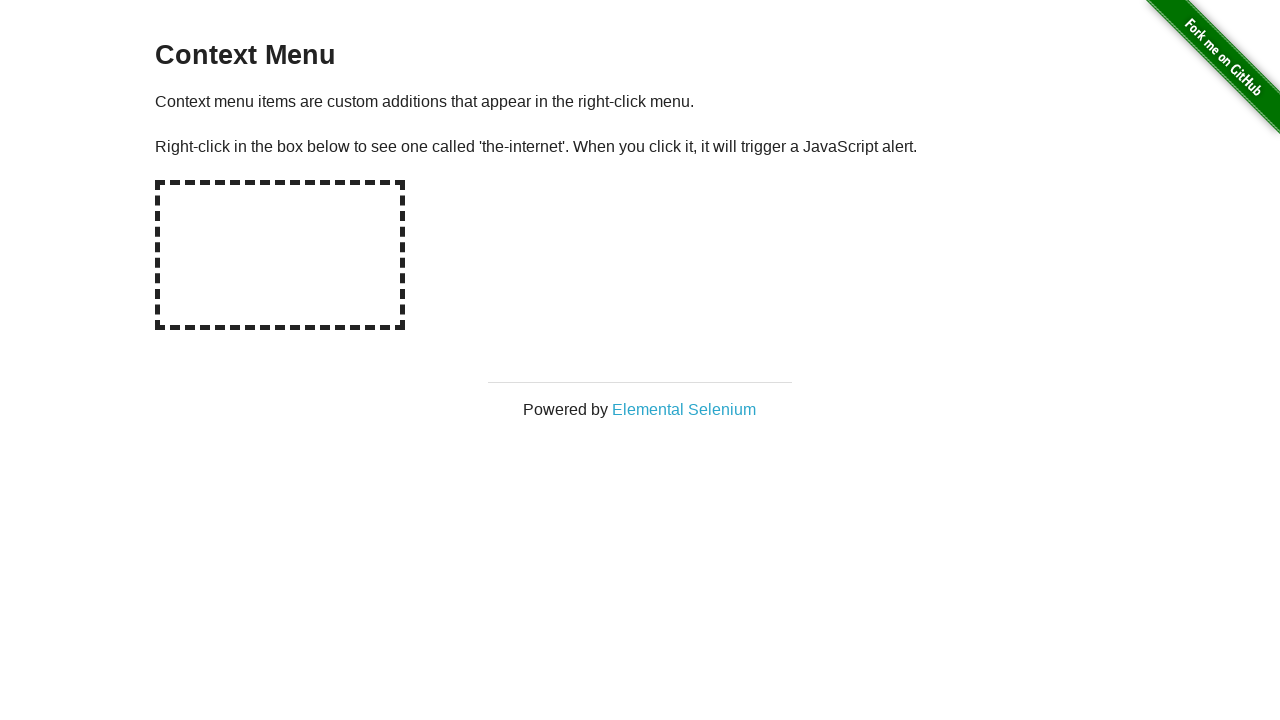

Hot-spot element loaded
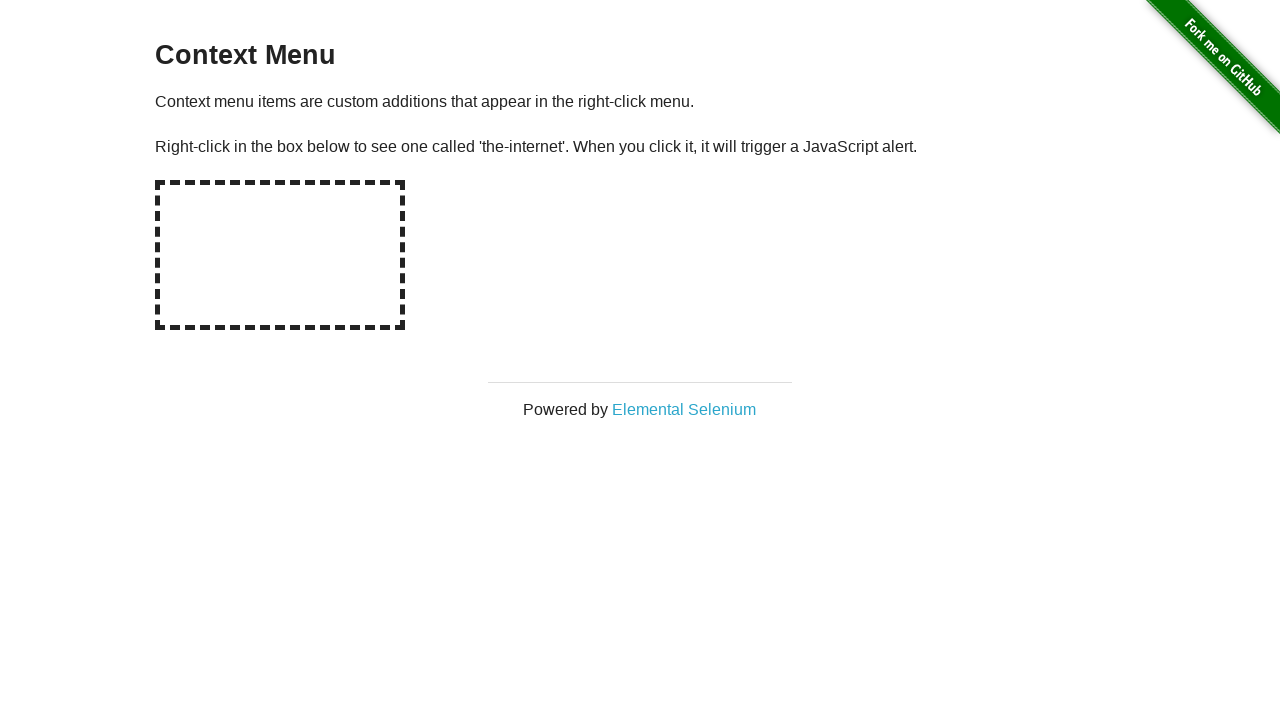

Right-clicked on hot-spot element to open context menu at (280, 255) on #hot-spot
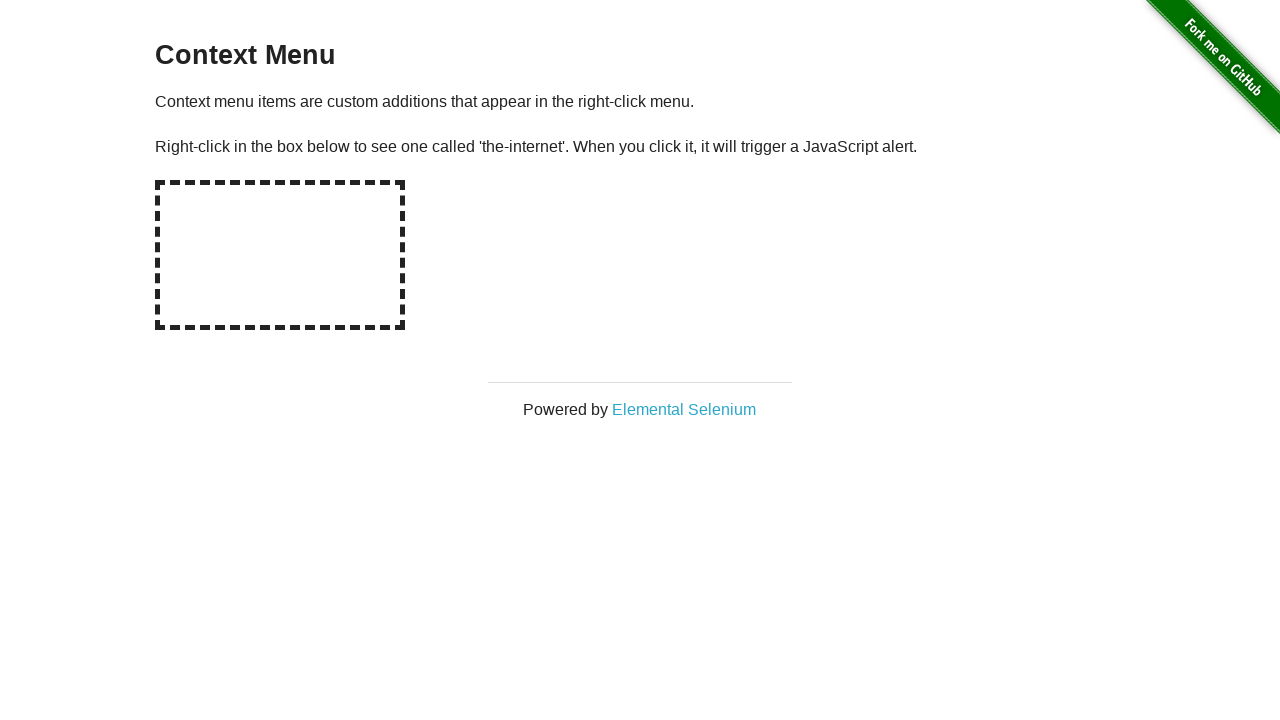

Accepted alert dialog that appeared after right-click
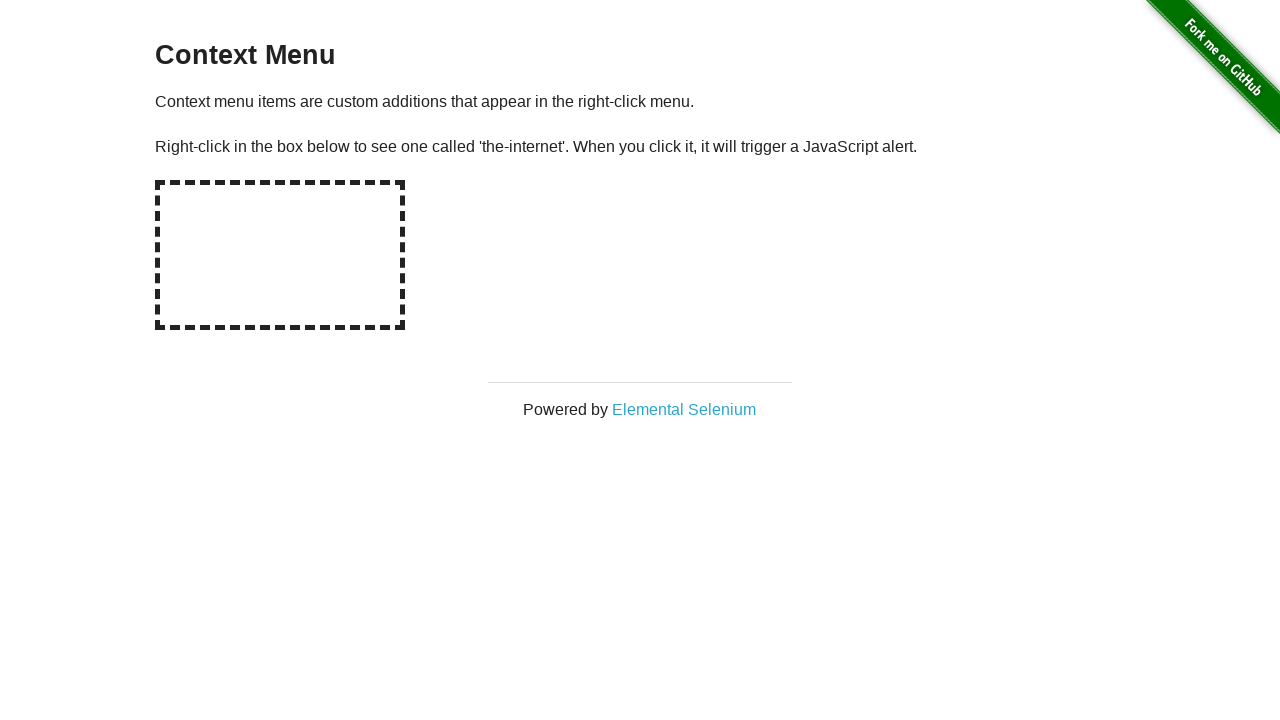

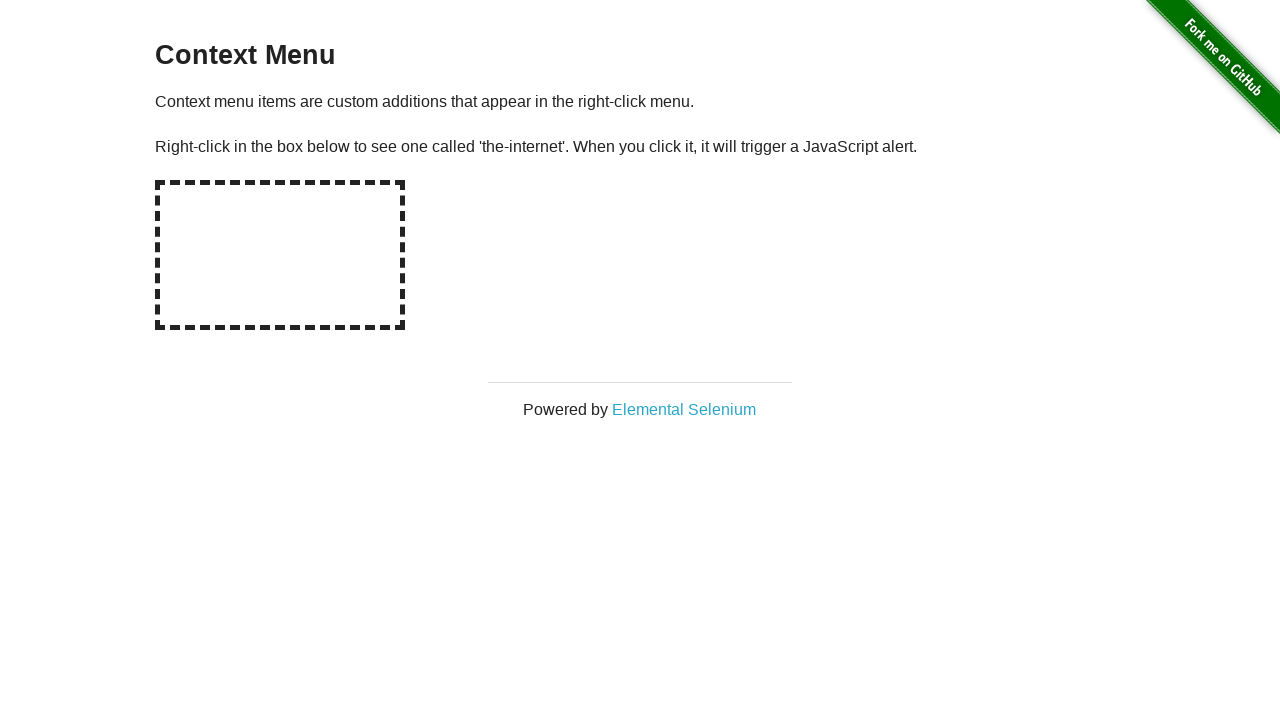